Tests editing a todo item by double-clicking, filling new text, and pressing Enter

Starting URL: https://demo.playwright.dev/todomvc

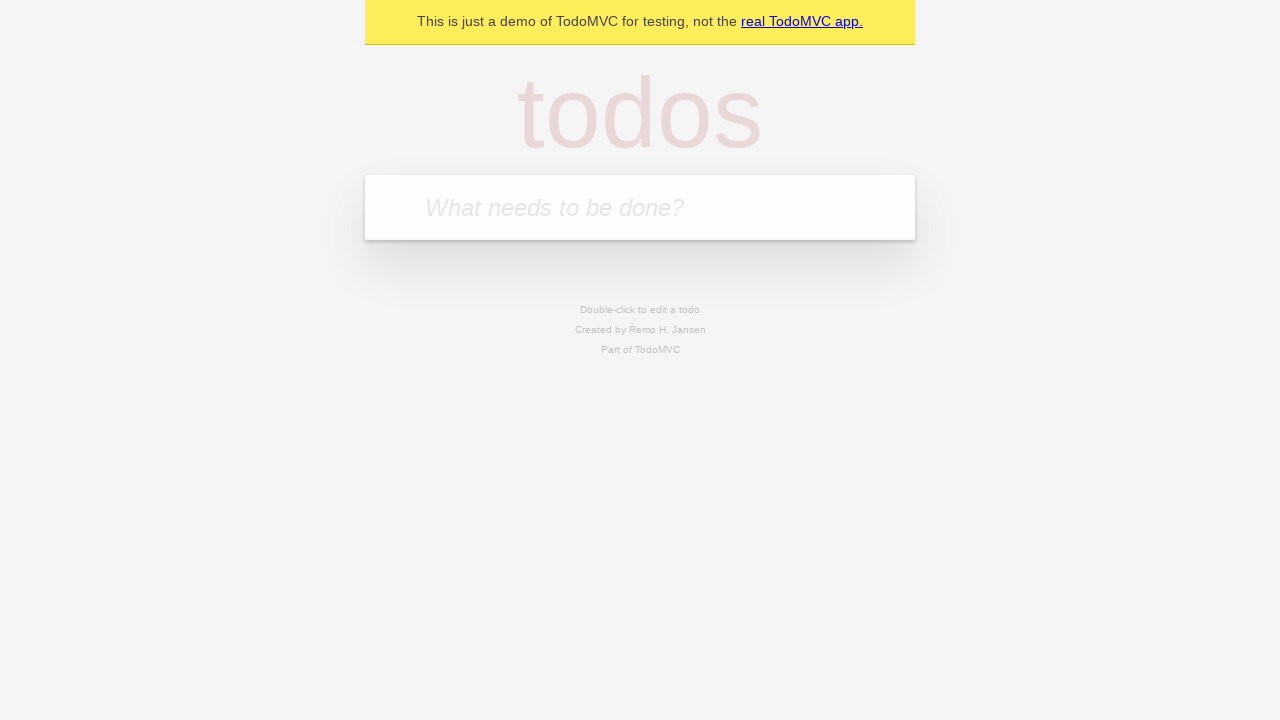

Filled todo input with 'buy some cheese' on internal:attr=[placeholder="What needs to be done?"i]
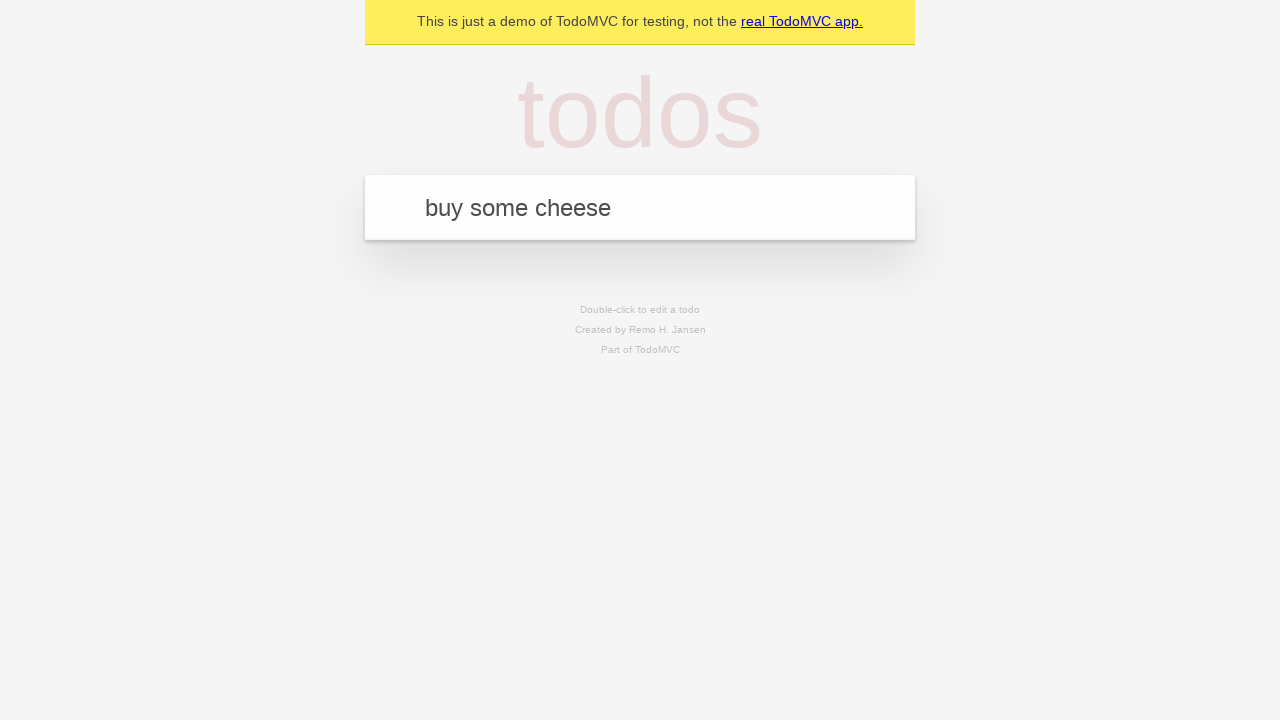

Pressed Enter to add first todo on internal:attr=[placeholder="What needs to be done?"i]
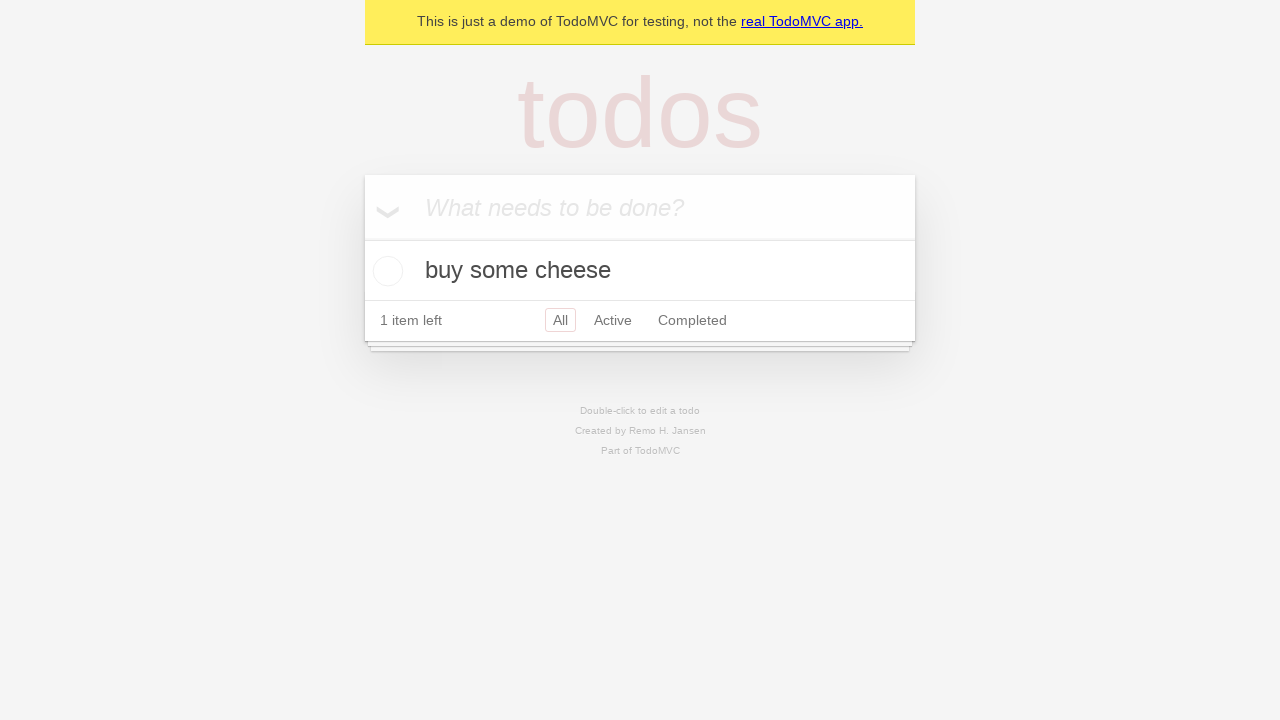

Filled todo input with 'feed the cat' on internal:attr=[placeholder="What needs to be done?"i]
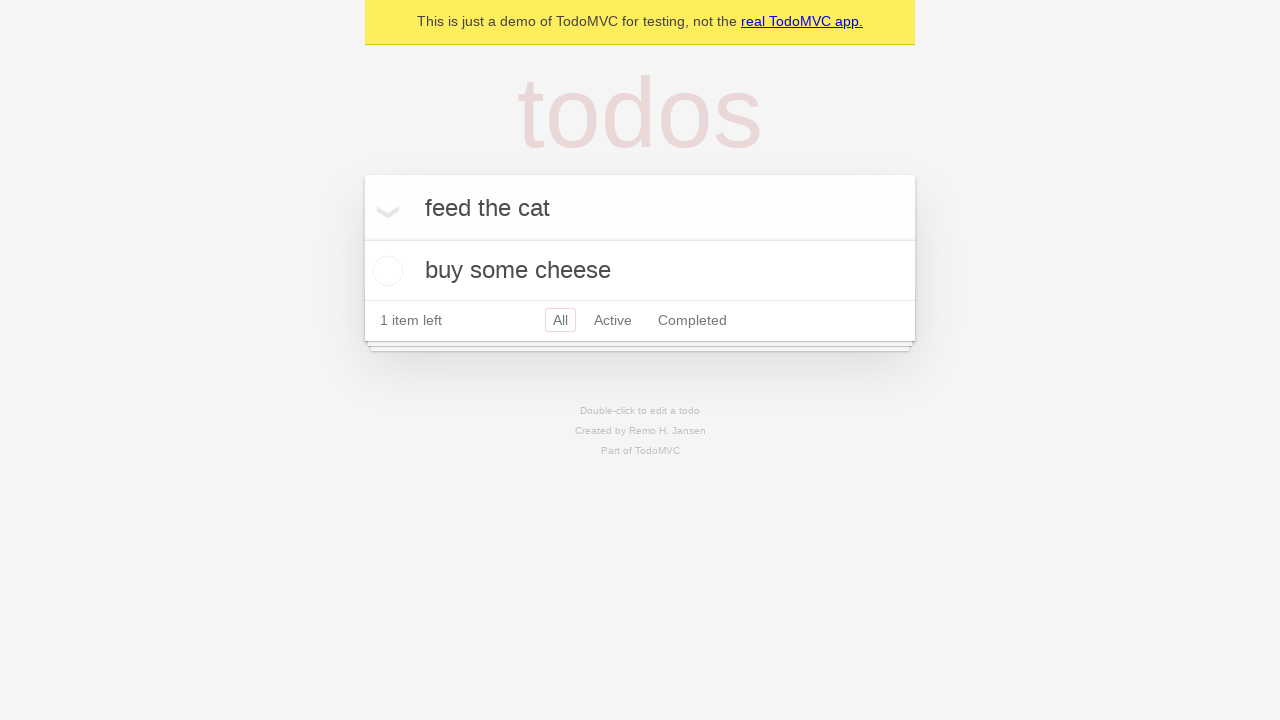

Pressed Enter to add second todo on internal:attr=[placeholder="What needs to be done?"i]
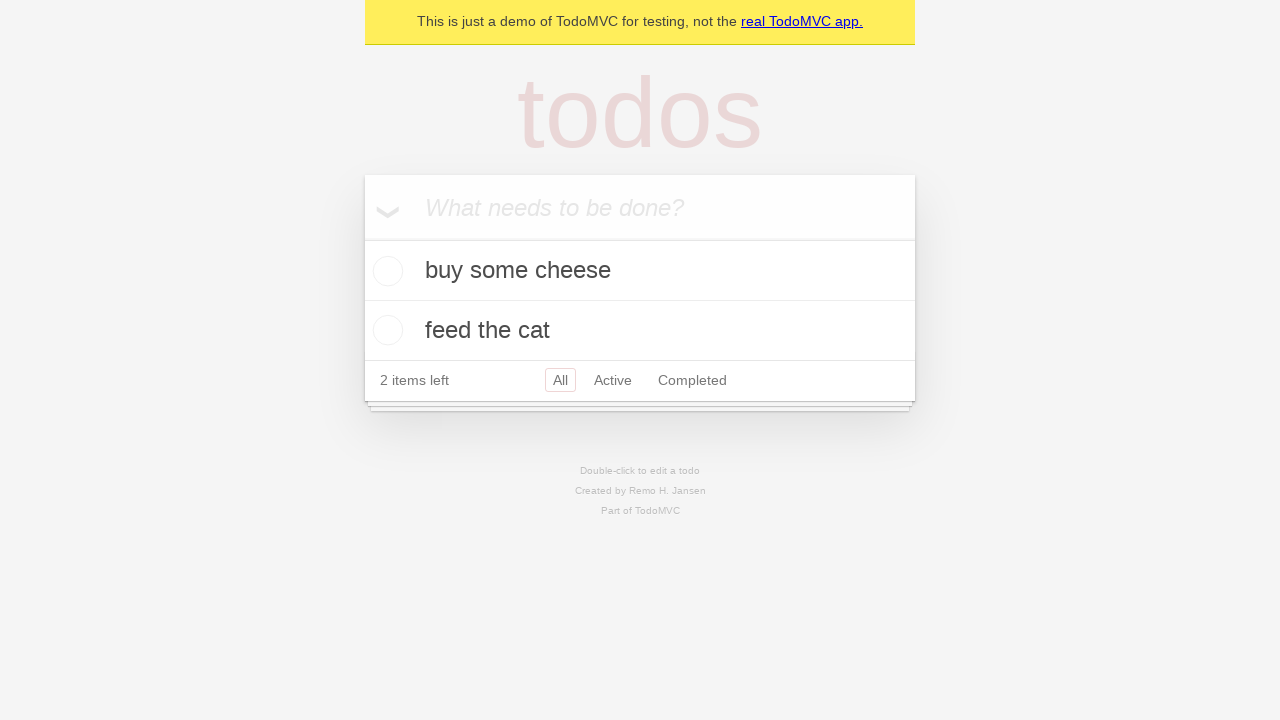

Filled todo input with 'book a doctors appointment' on internal:attr=[placeholder="What needs to be done?"i]
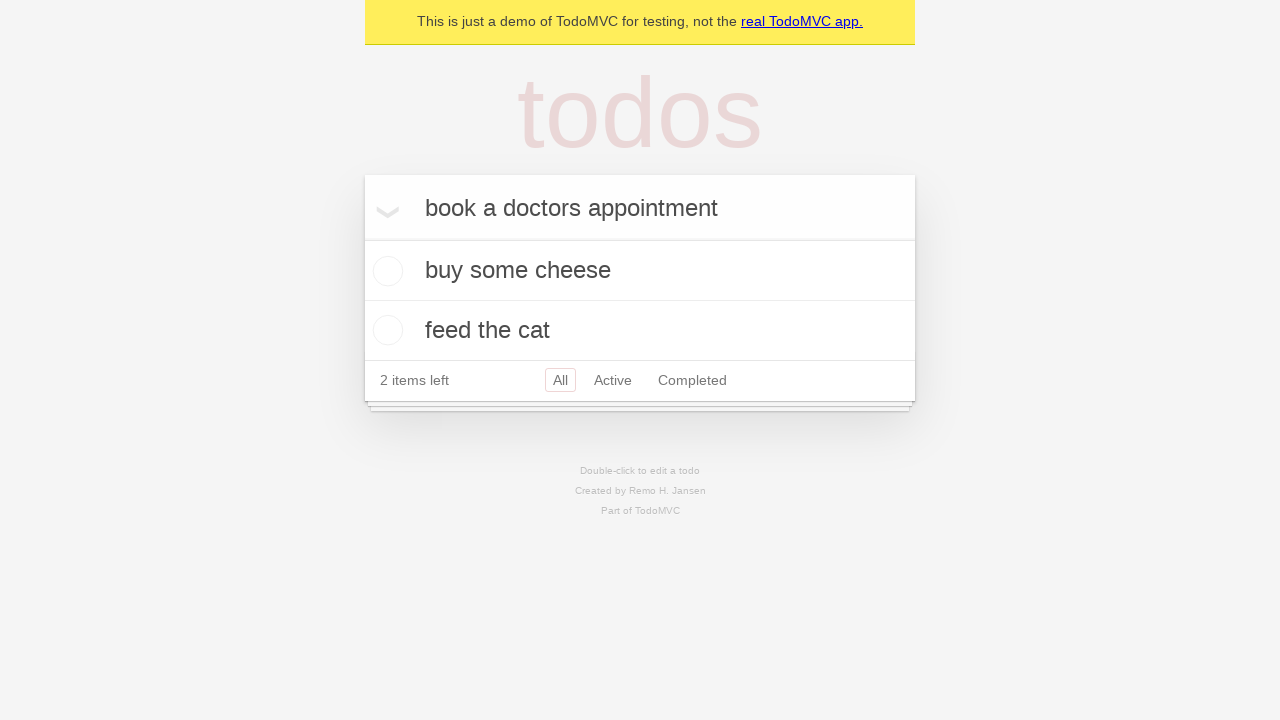

Pressed Enter to add third todo on internal:attr=[placeholder="What needs to be done?"i]
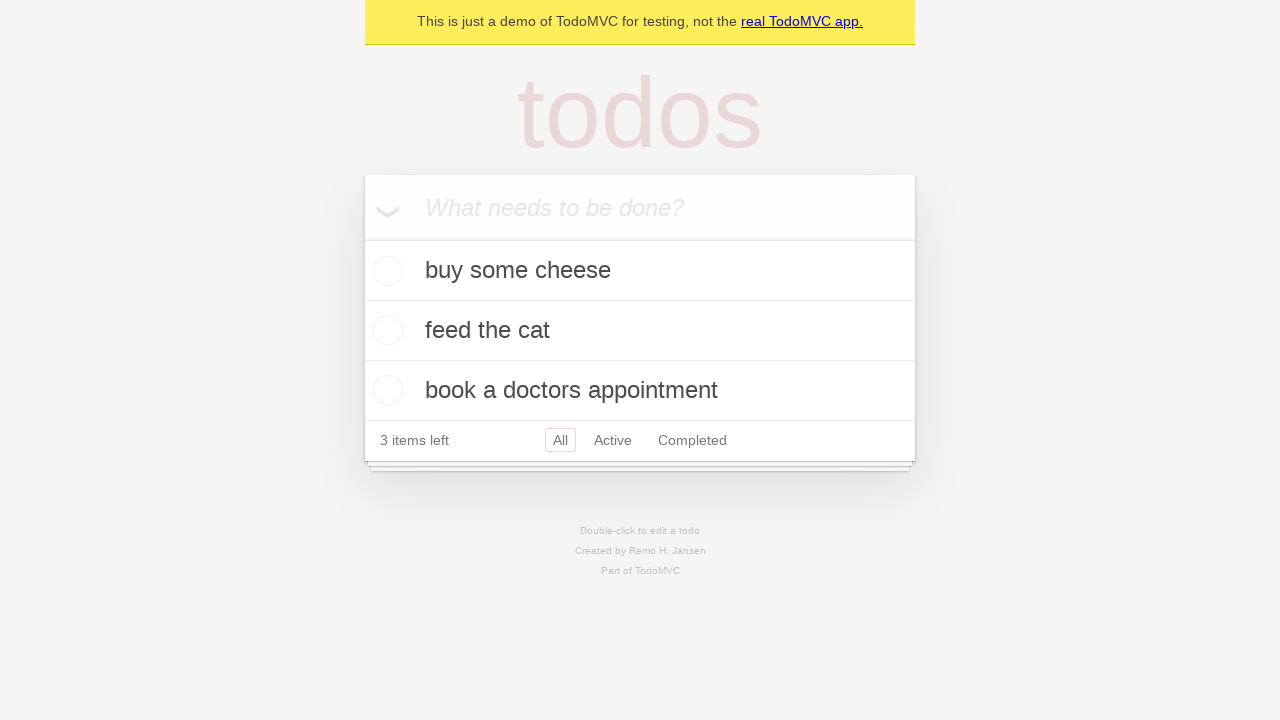

Double-clicked second todo item to enter edit mode at (640, 331) on internal:testid=[data-testid="todo-item"s] >> nth=1
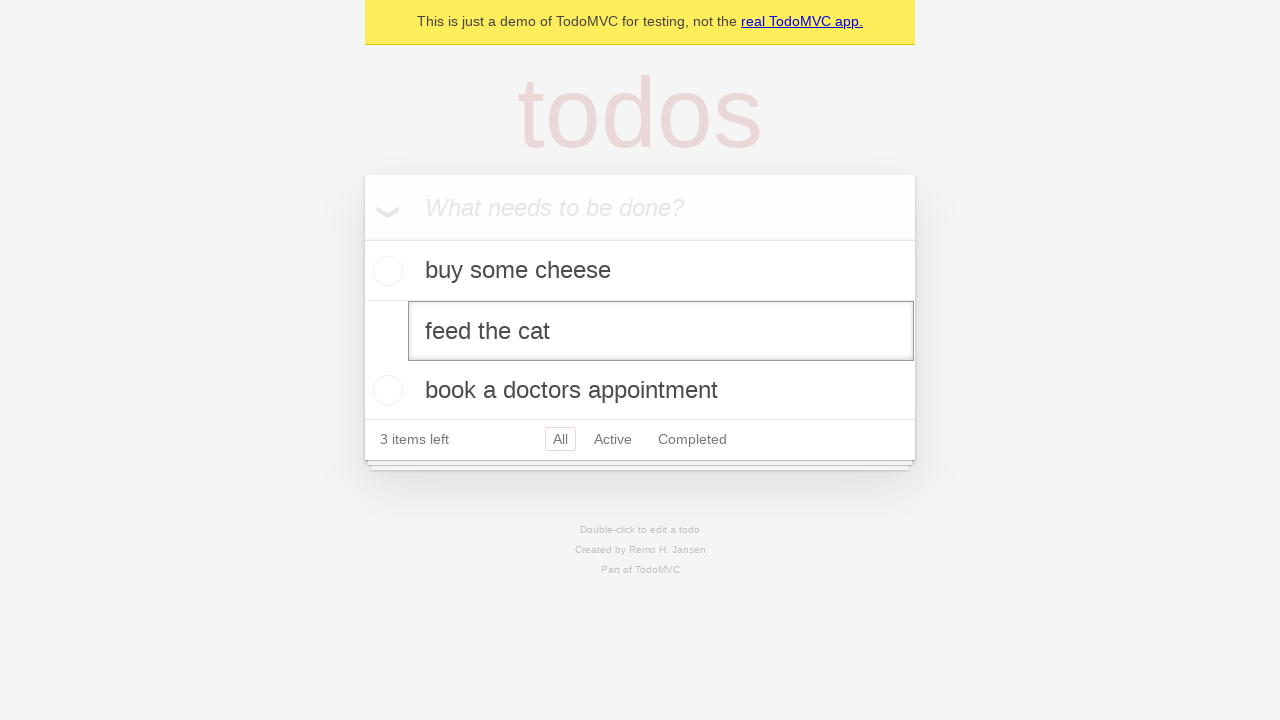

Filled edit textbox with 'buy some sausages' on internal:testid=[data-testid="todo-item"s] >> nth=1 >> internal:role=textbox[nam
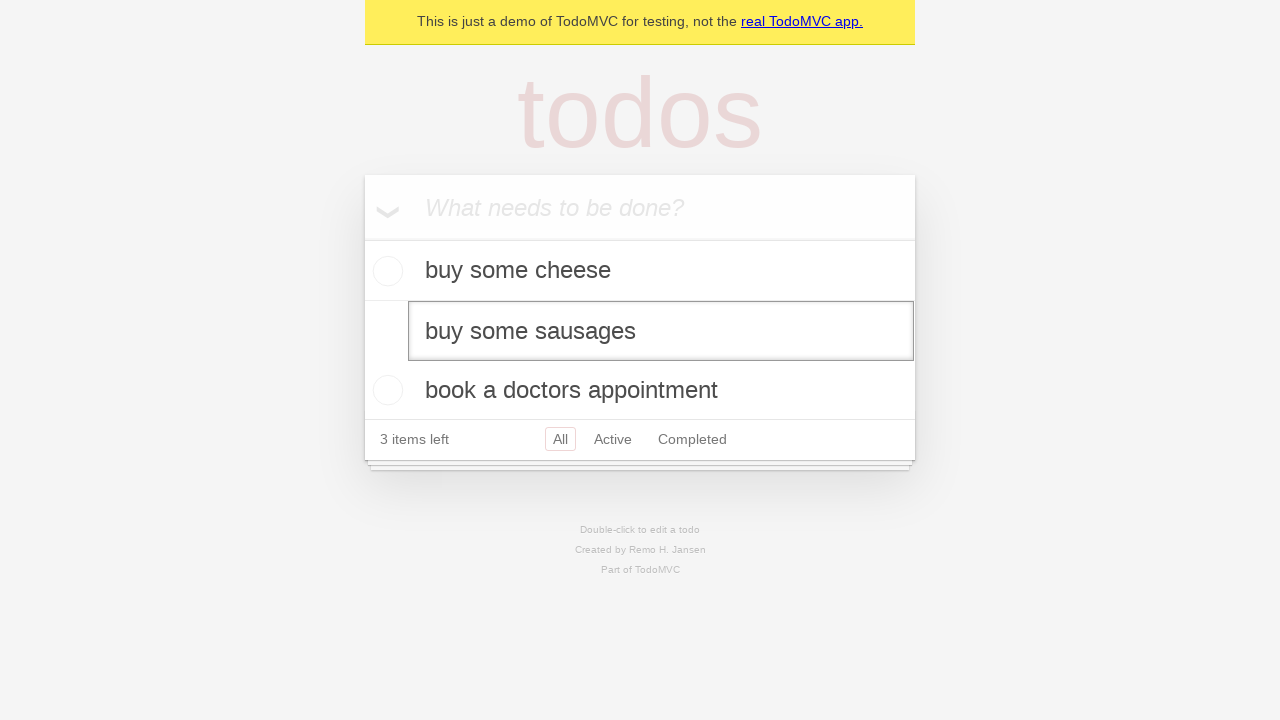

Pressed Enter to save the edited todo item on internal:testid=[data-testid="todo-item"s] >> nth=1 >> internal:role=textbox[nam
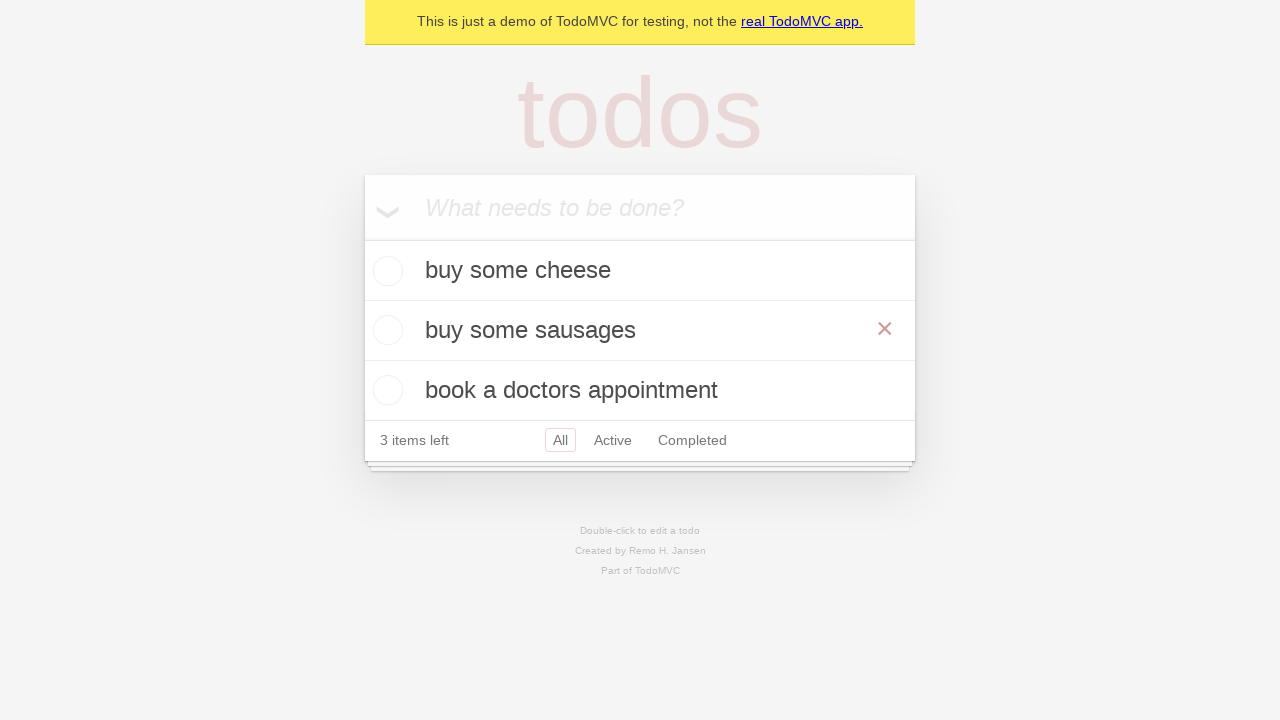

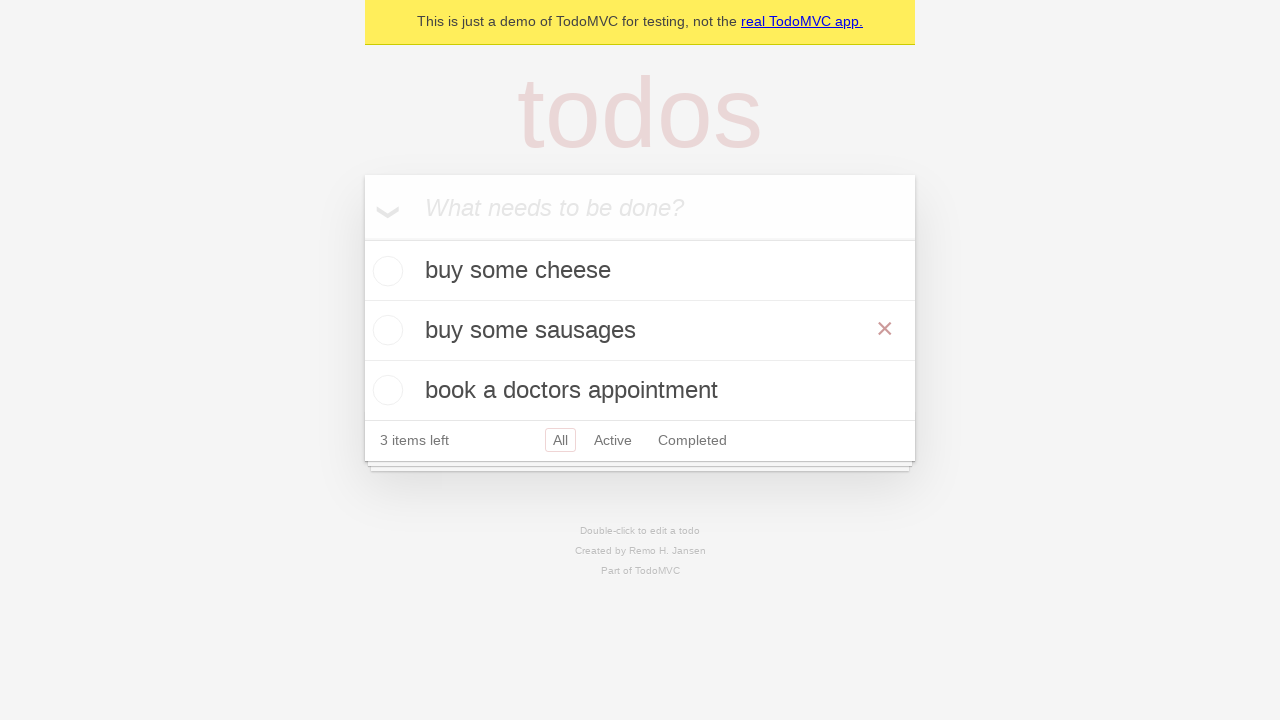